Tests e-commerce functionality by adding specific items (Cucumber, Tomato) to cart, proceeding to checkout, and applying a promo code to verify the discount is applied.

Starting URL: https://rahulshettyacademy.com/seleniumPractise/#/

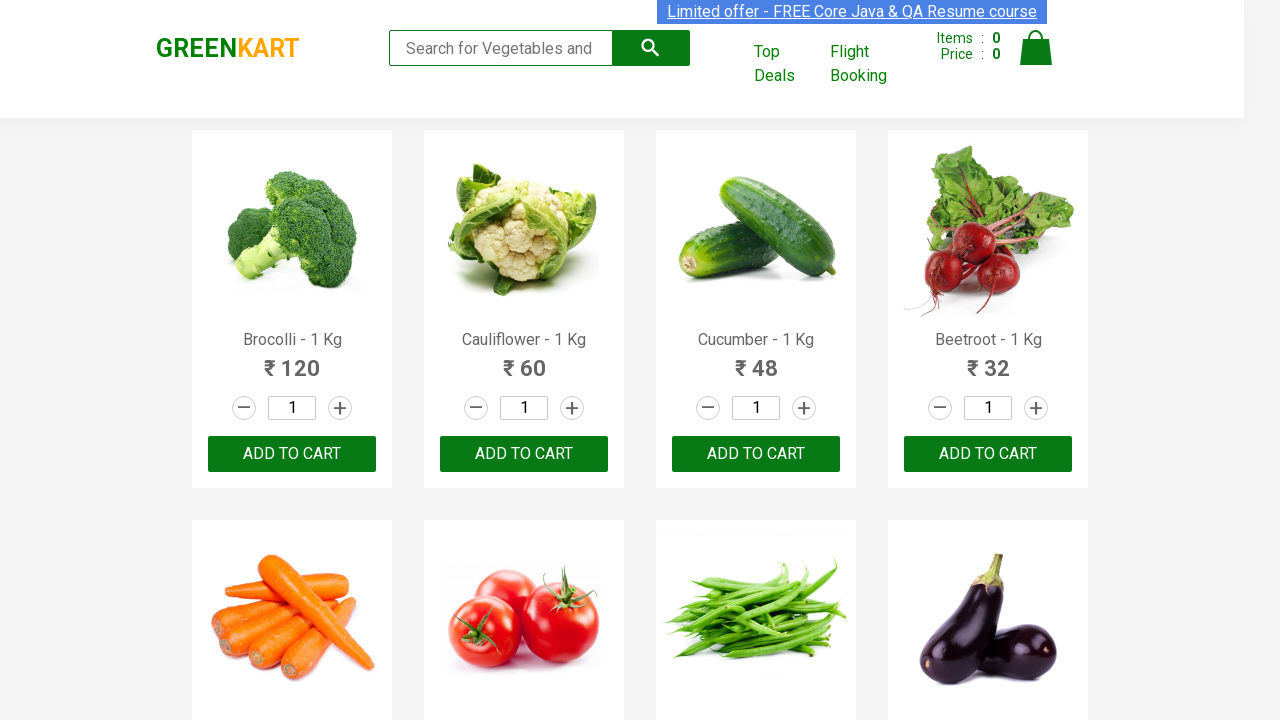

Waited for product list to load
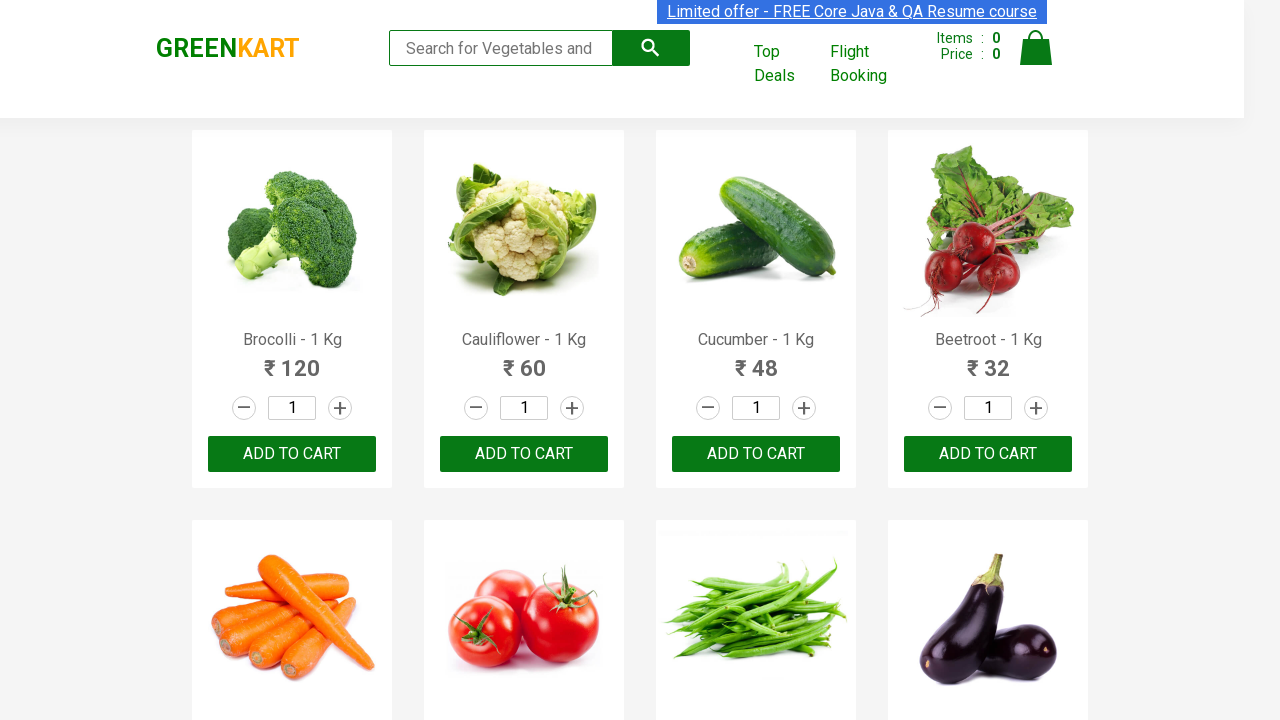

Retrieved all product name elements
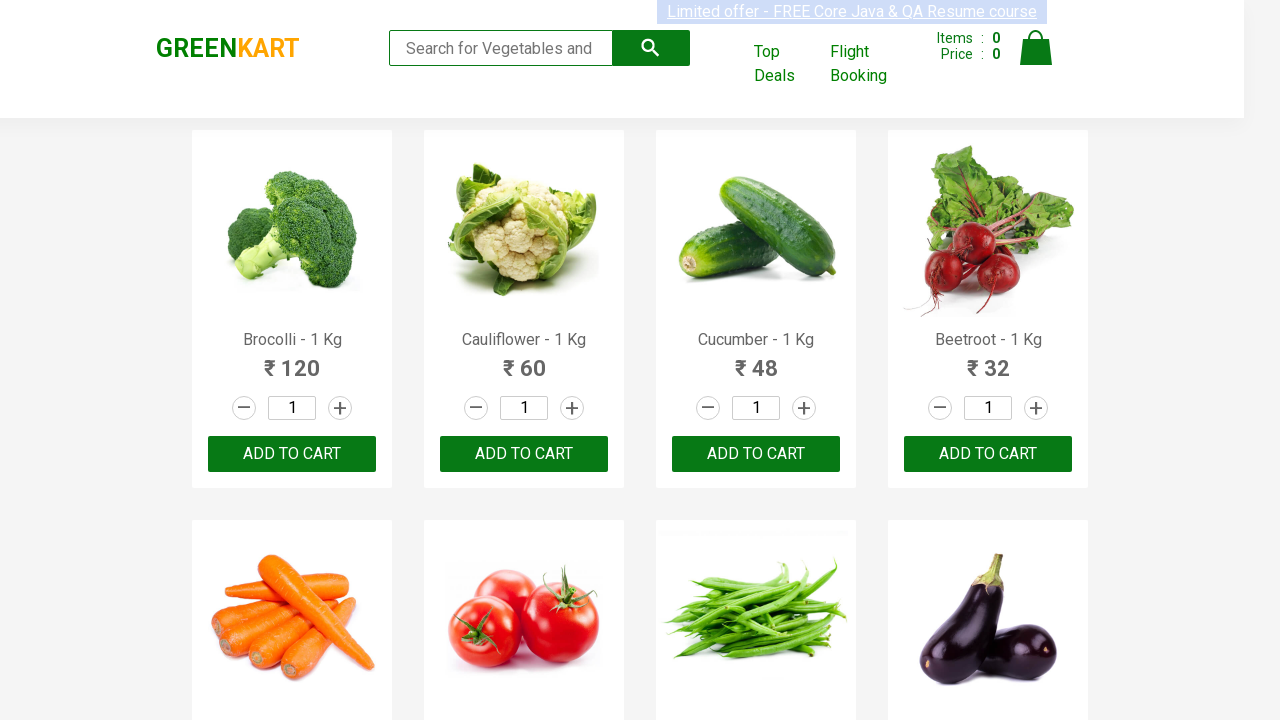

Retrieved all add to cart buttons
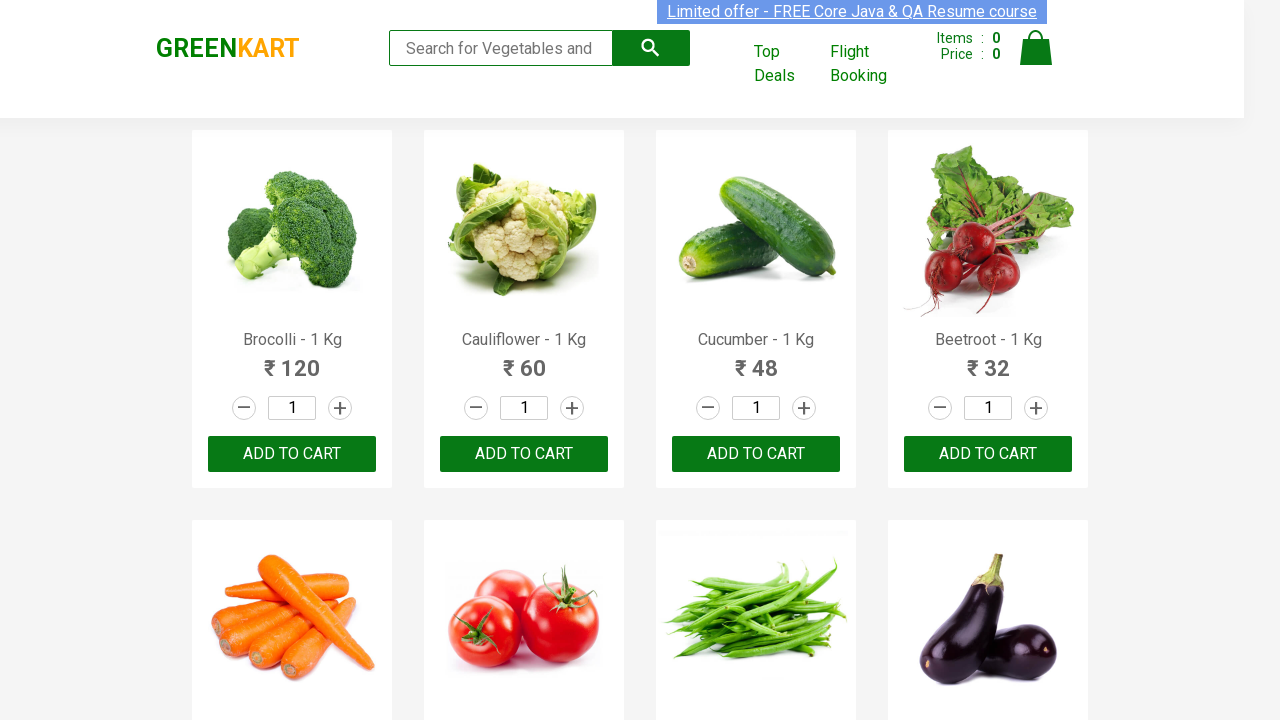

Added Cucumber to cart
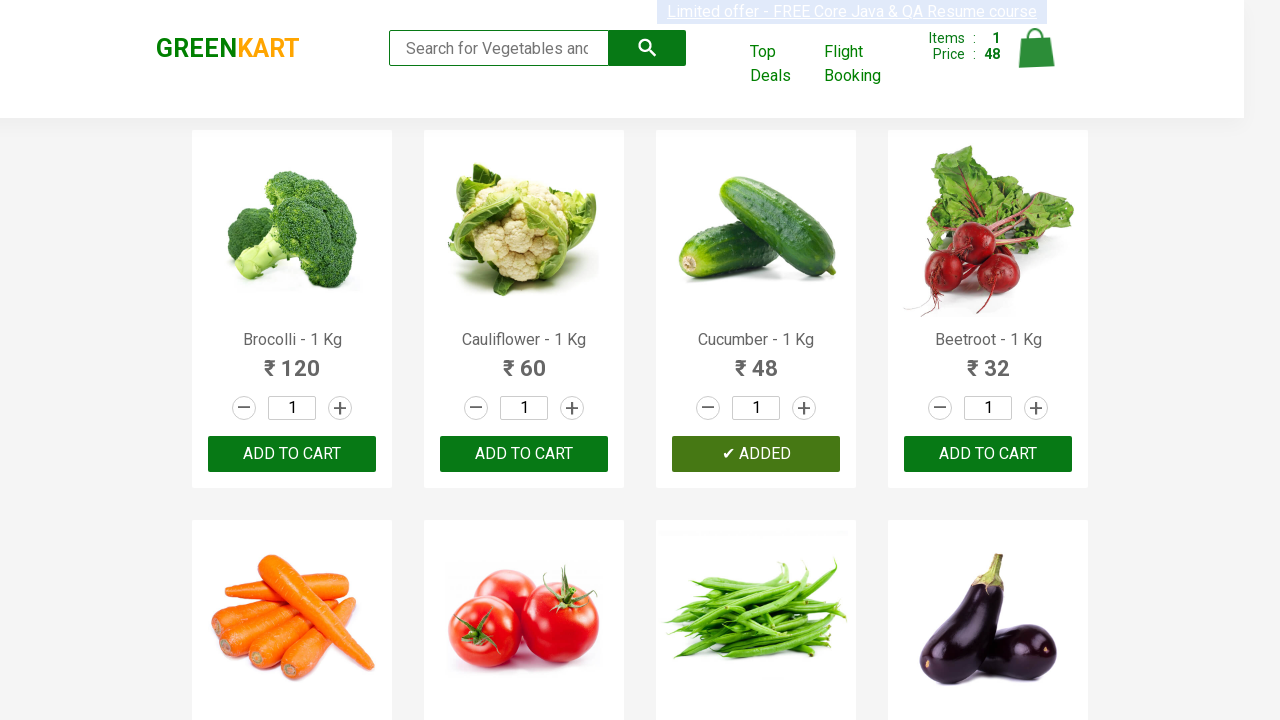

Added Tomato to cart
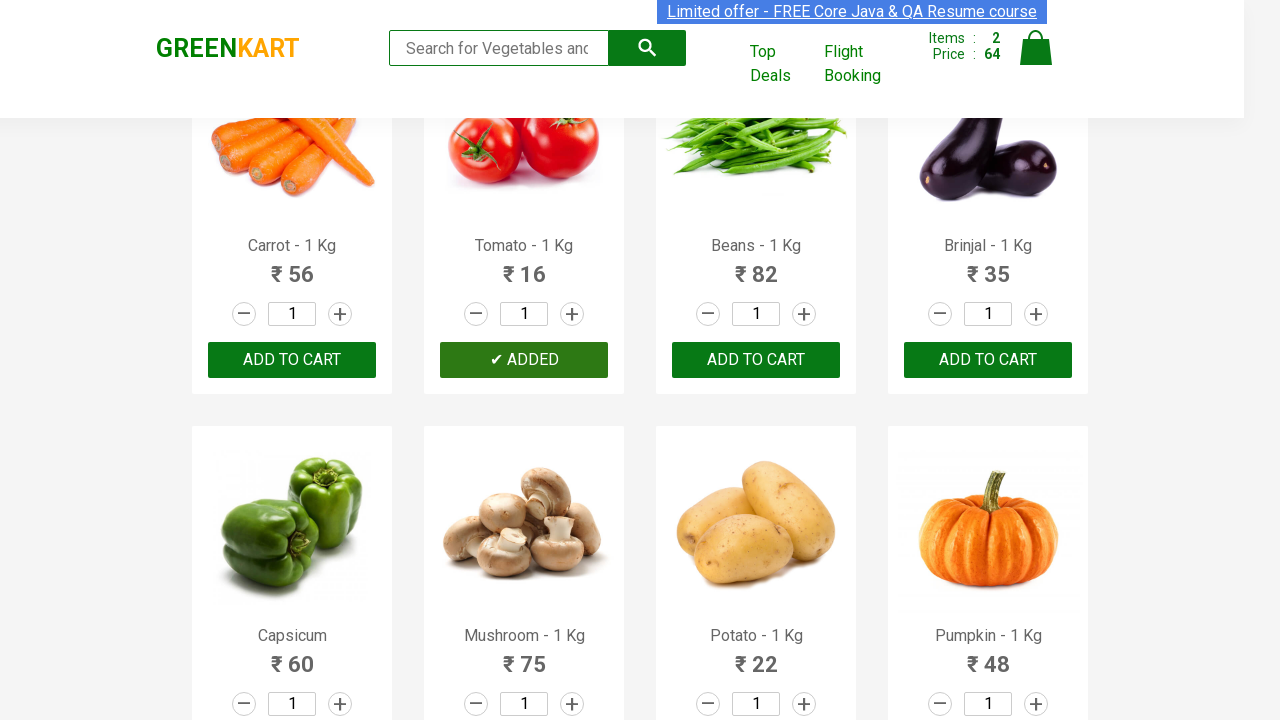

Clicked cart icon to open cart at (1036, 48) on img[alt='Cart']
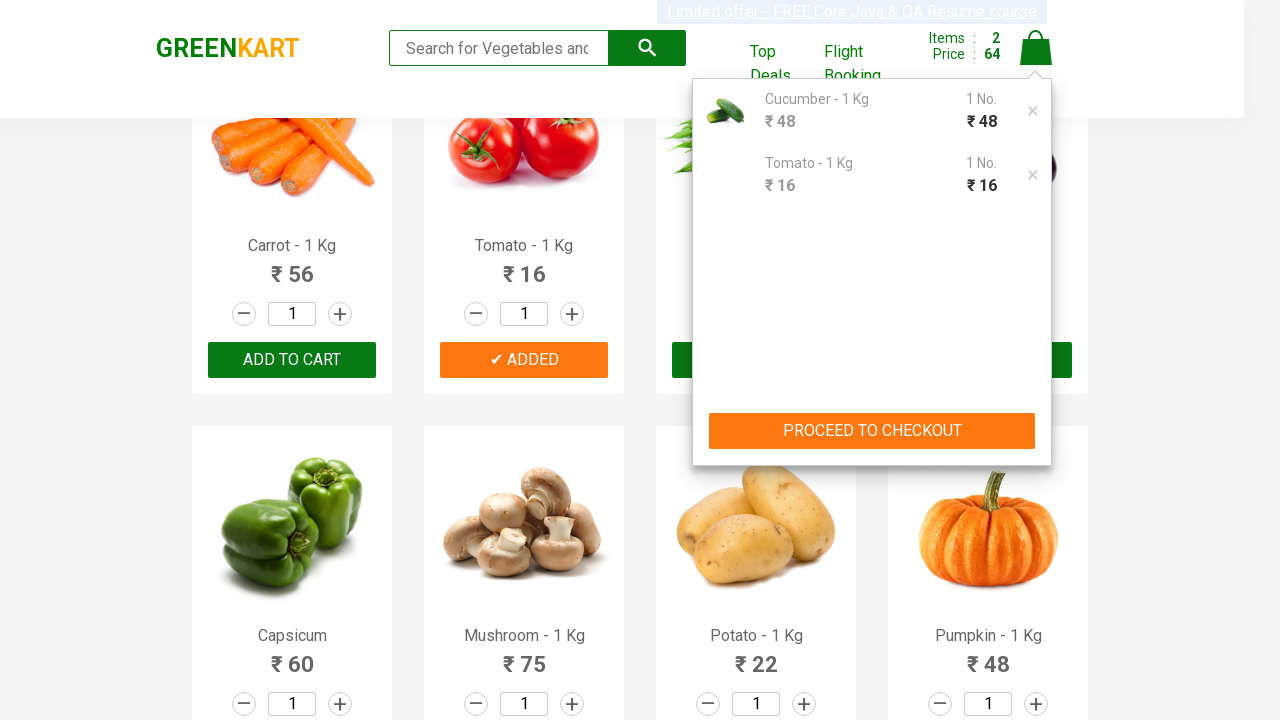

Clicked proceed to checkout button at (872, 431) on div.cart-preview.active button[type='button']
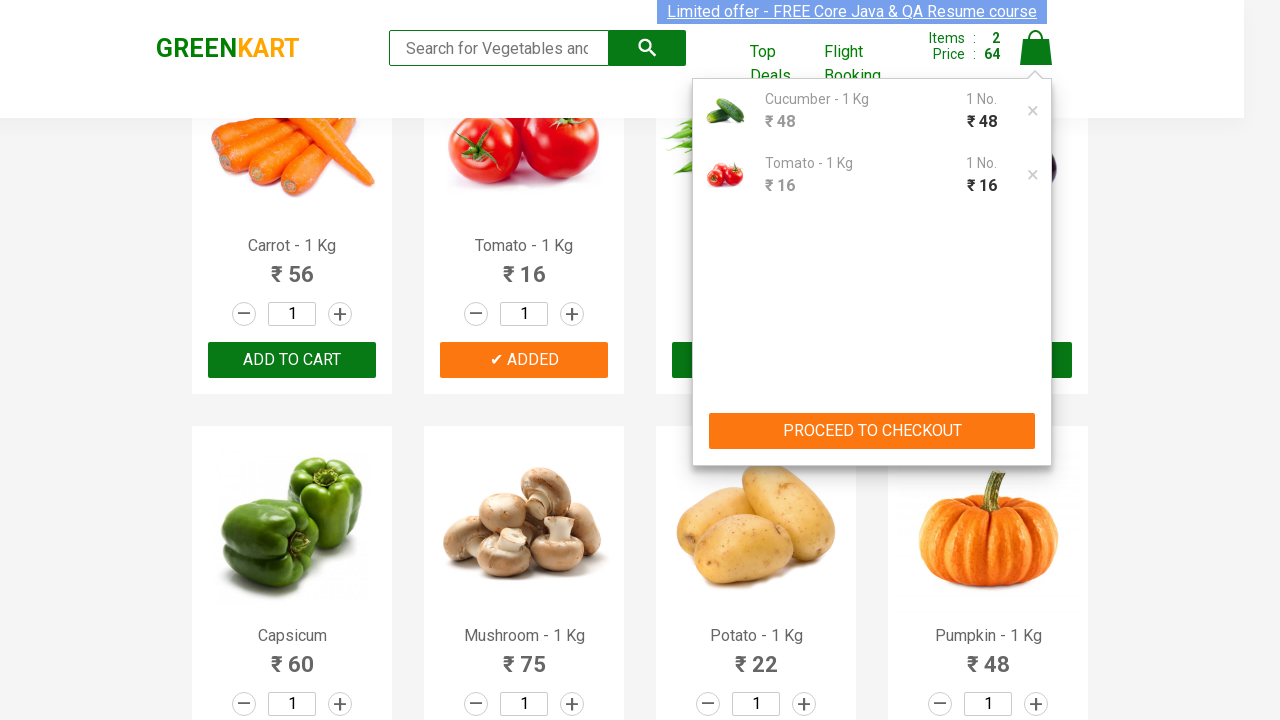

Entered promo code 'rahulshettyacademy' on input.promoCode
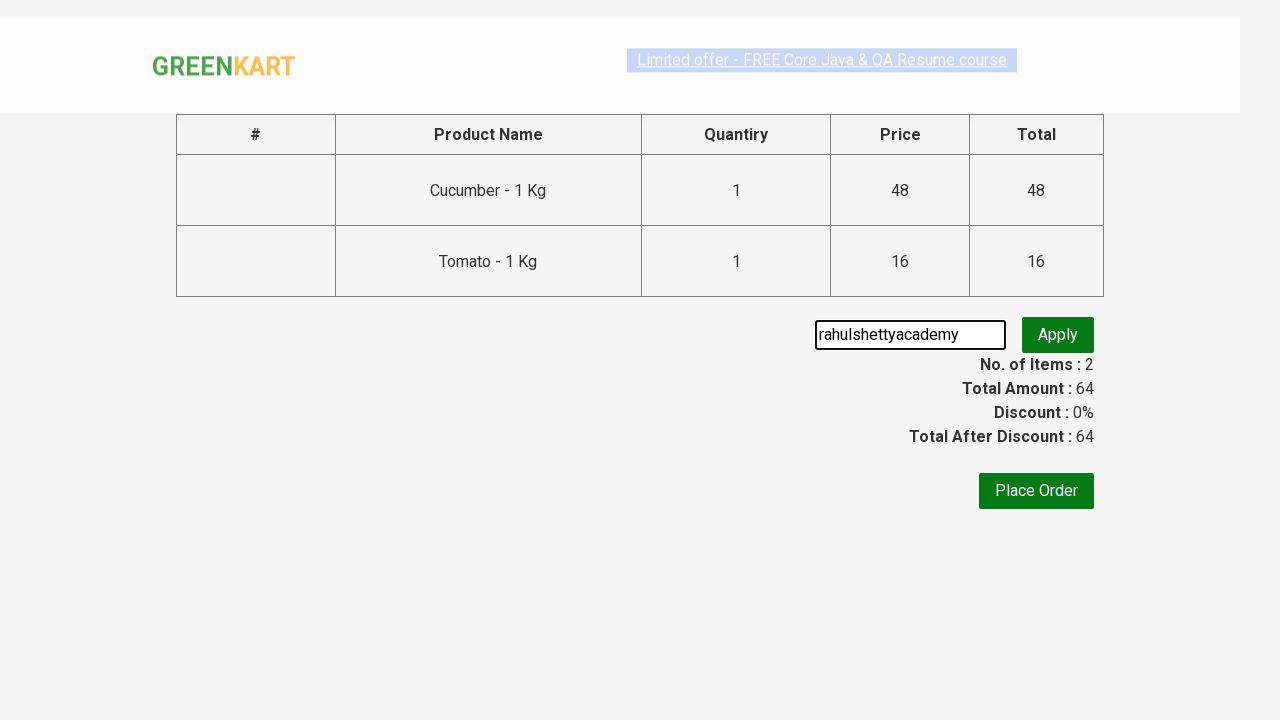

Clicked apply promo button at (1058, 335) on button.promoBtn
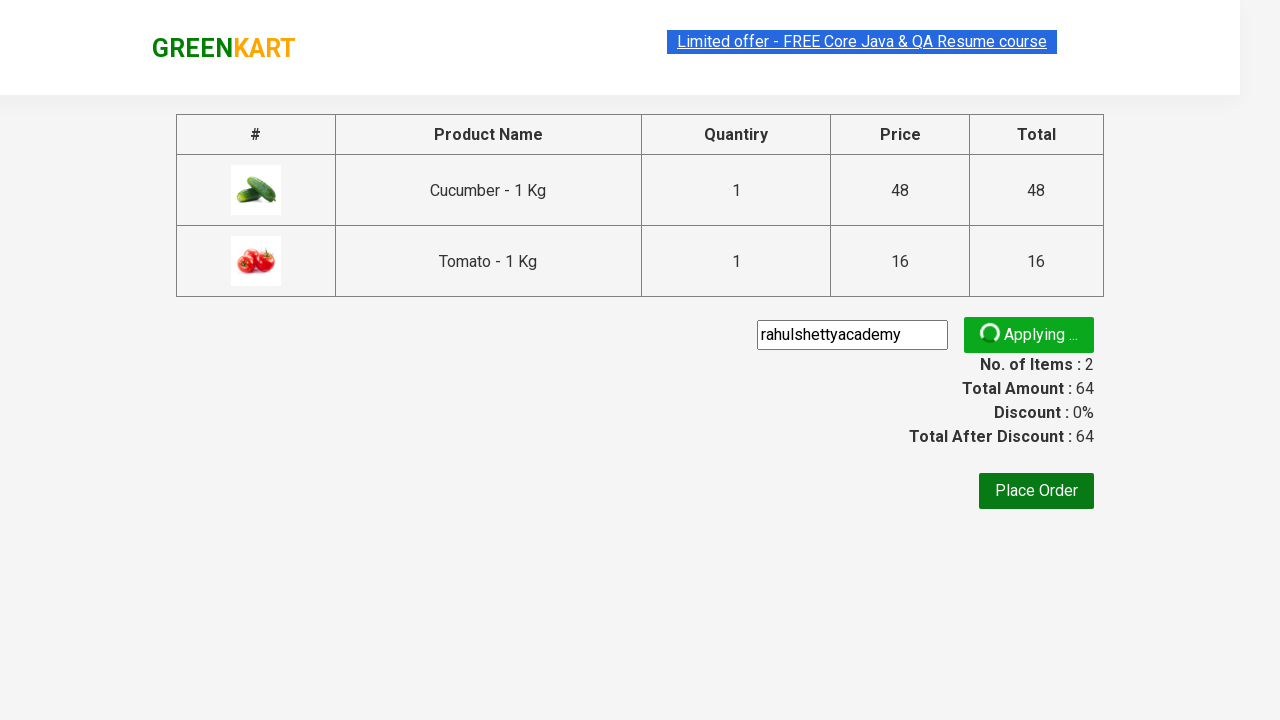

Promo discount information displayed
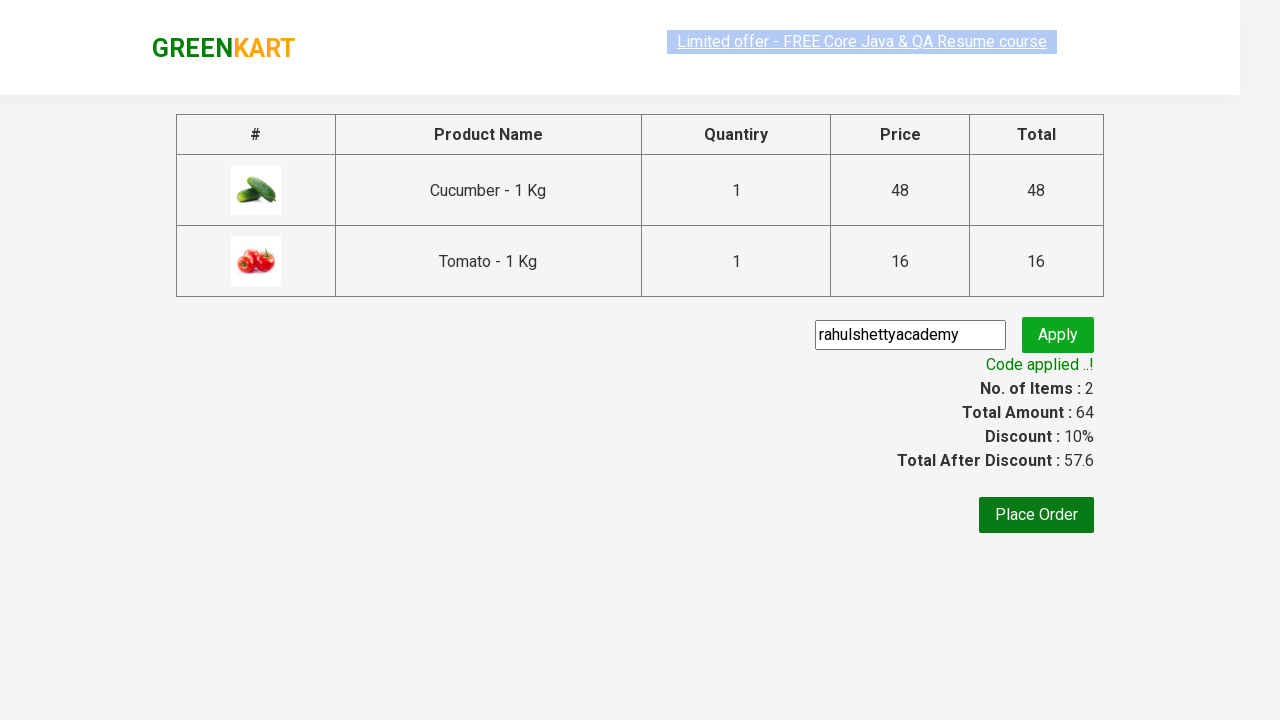

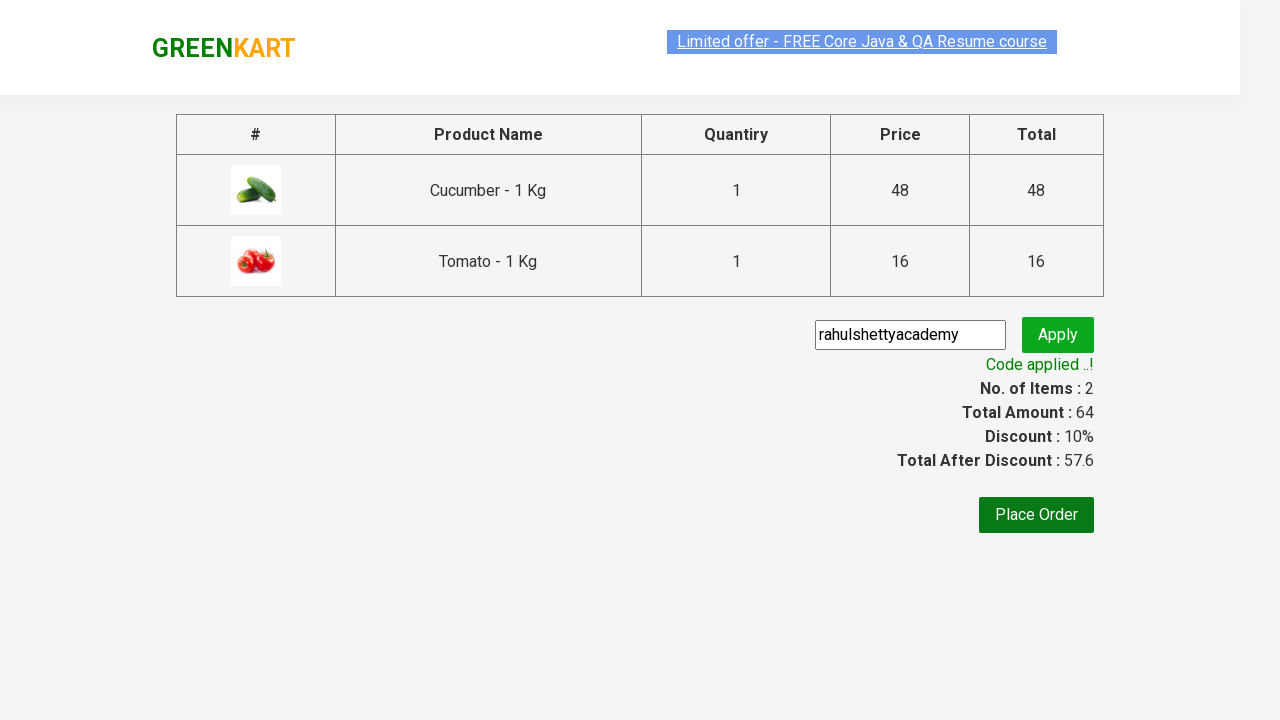